Tests clicking the JS Confirm button and dismissing/canceling the confirmation dialog

Starting URL: https://the-internet.herokuapp.com/javascript_alerts

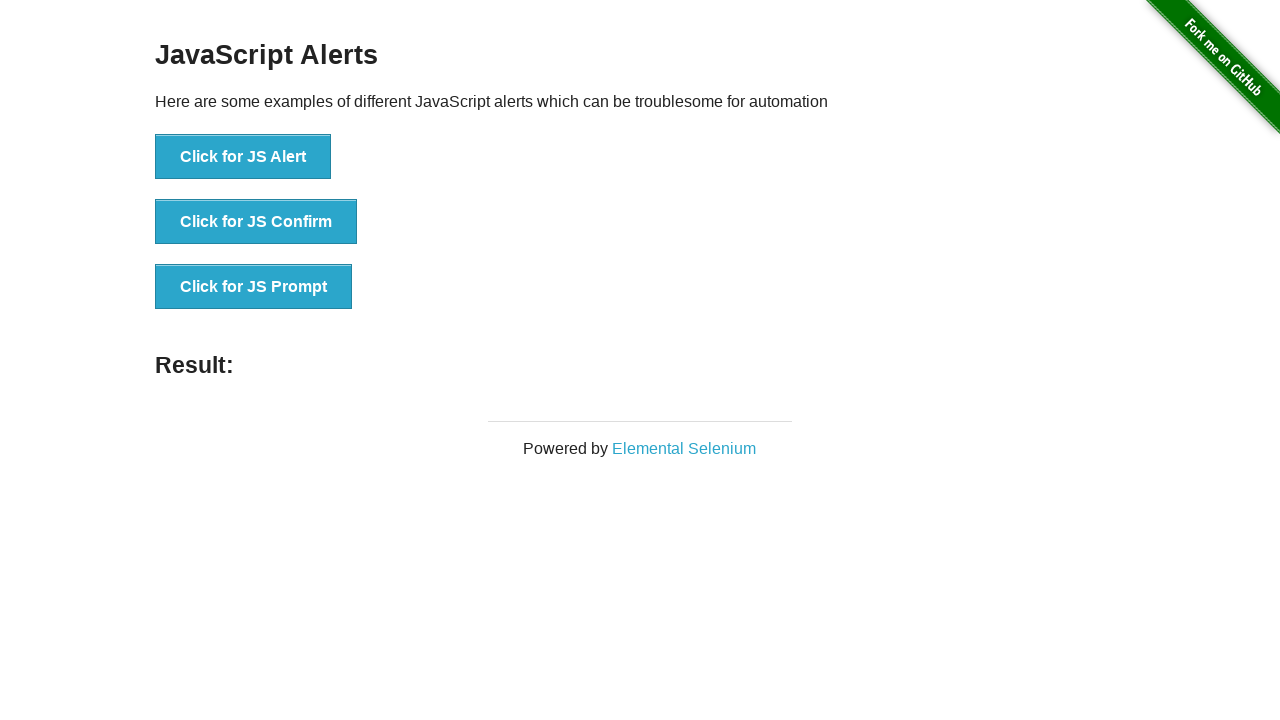

Set up dialog handler to dismiss confirmation dialogs
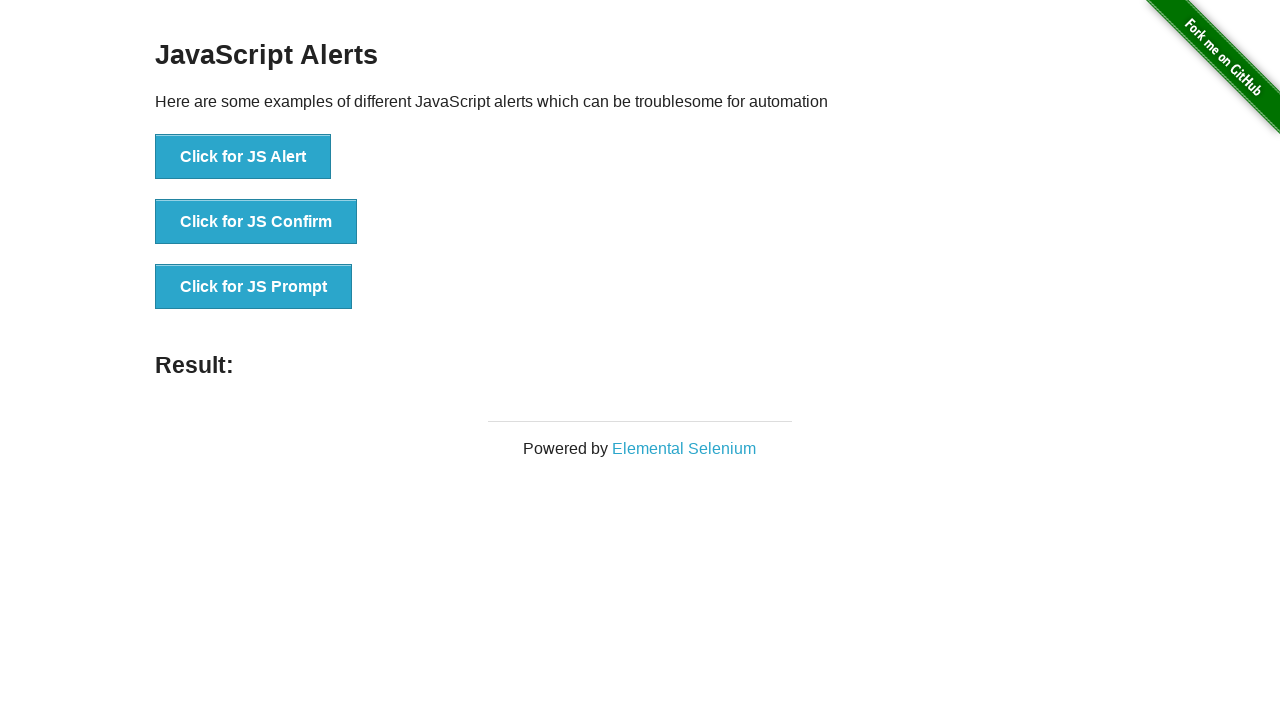

Clicked the JS Confirm button at (256, 222) on xpath=//*[@id='content']/div/ul/li[2]/button
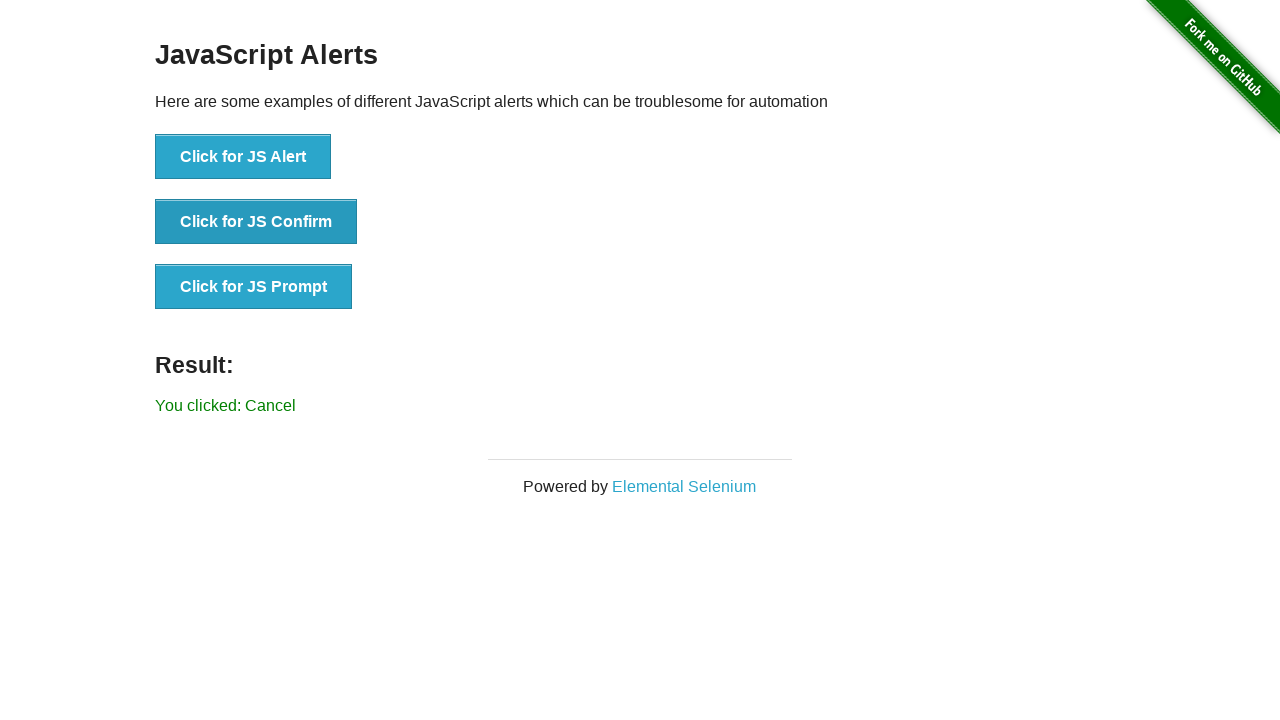

Confirmation dialog was dismissed and result message appeared
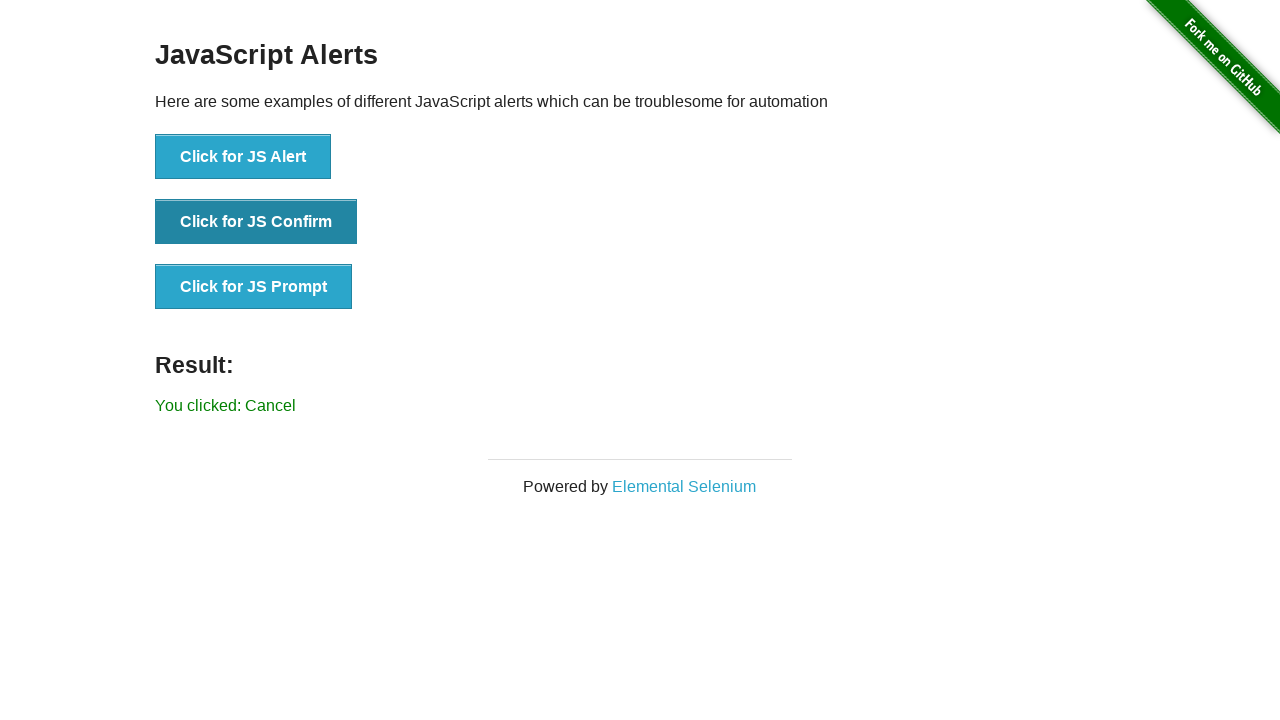

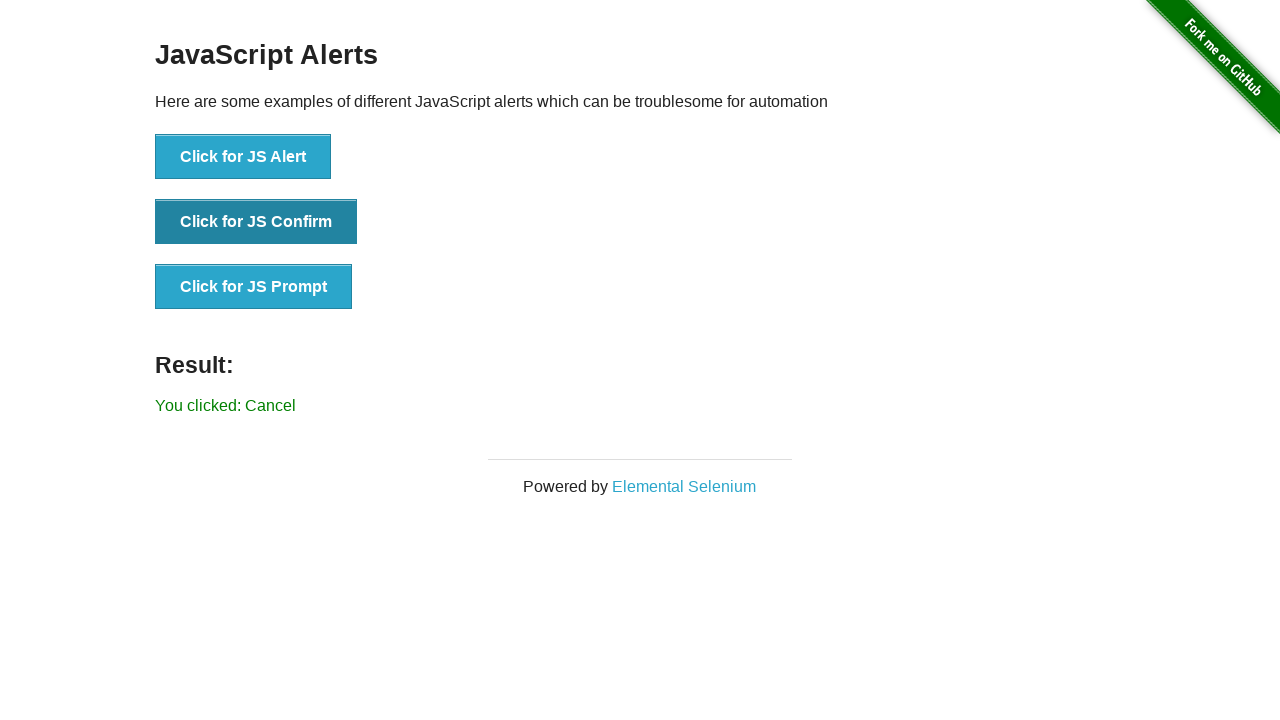